Tests the Interactions section of DemoQA website by navigating to Sortable feature and switching between List and Grid views

Starting URL: https://demoqa.com/

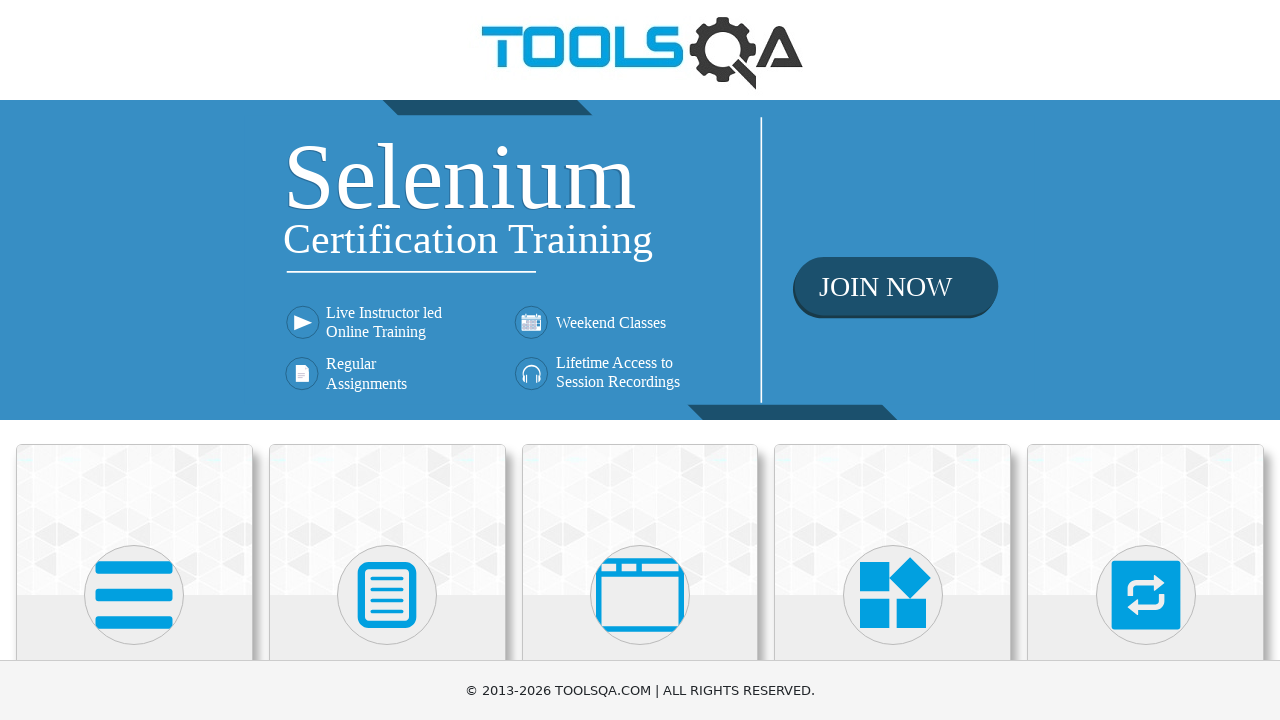

Verified we're on demoqa.com website
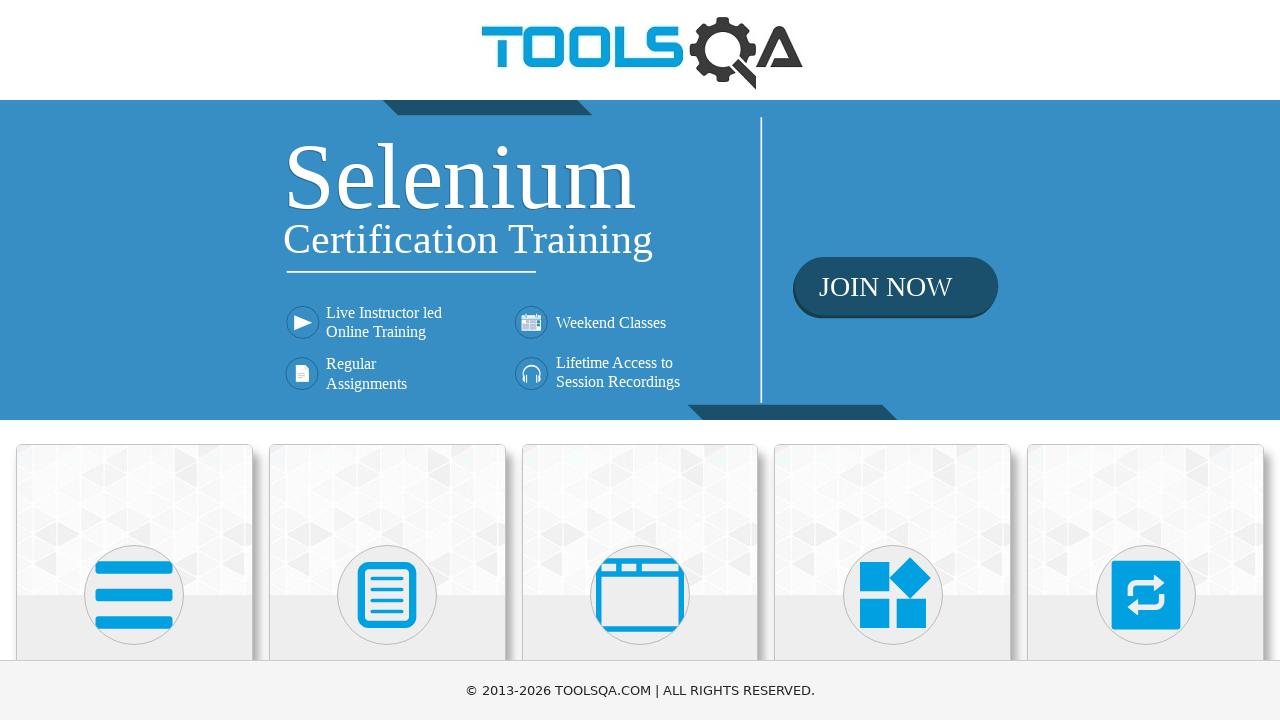

Clicked on Interactions section in the sidebar at (1146, 360) on text=Interactions
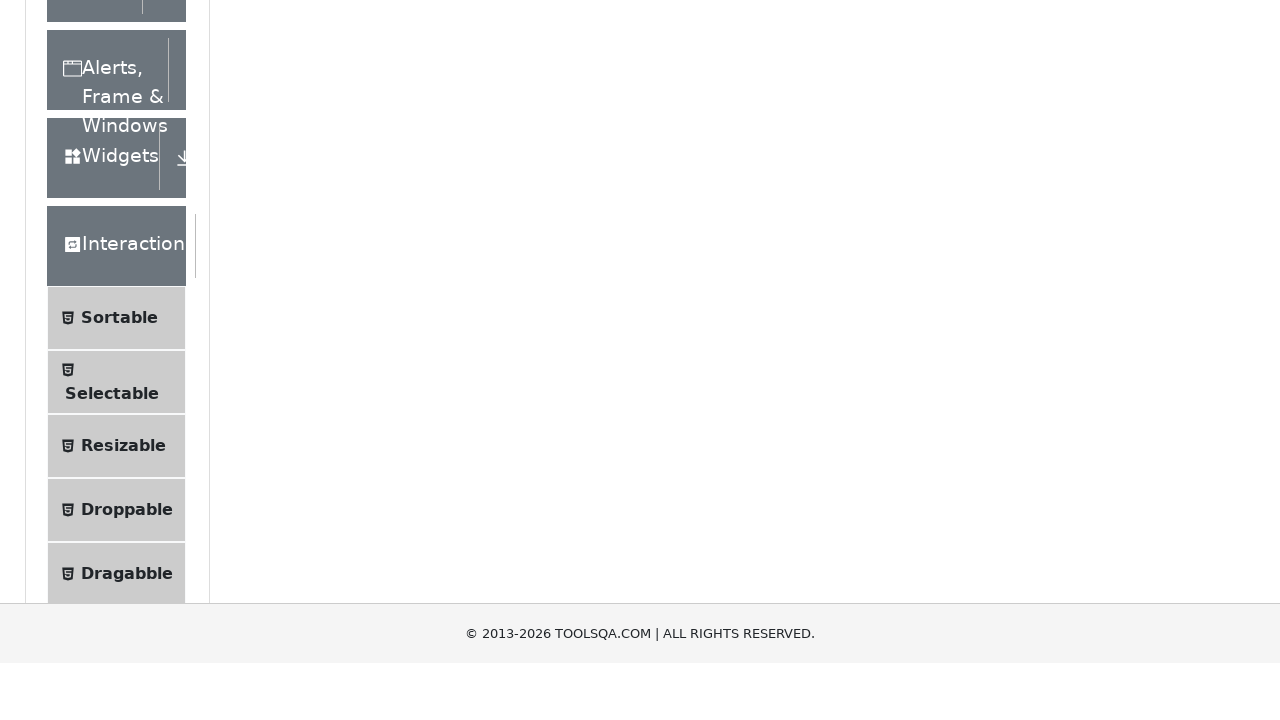

Sortable option is now visible
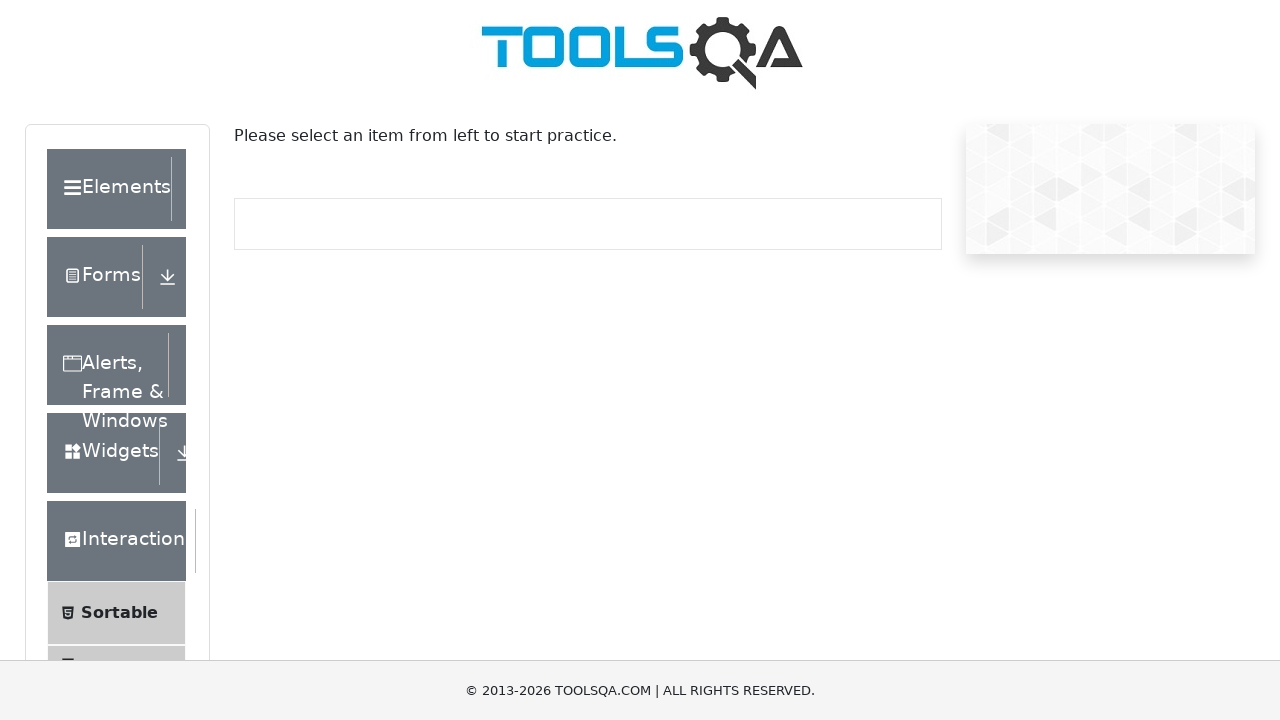

Clicked on Sortable feature at (119, 613) on text=Sortable
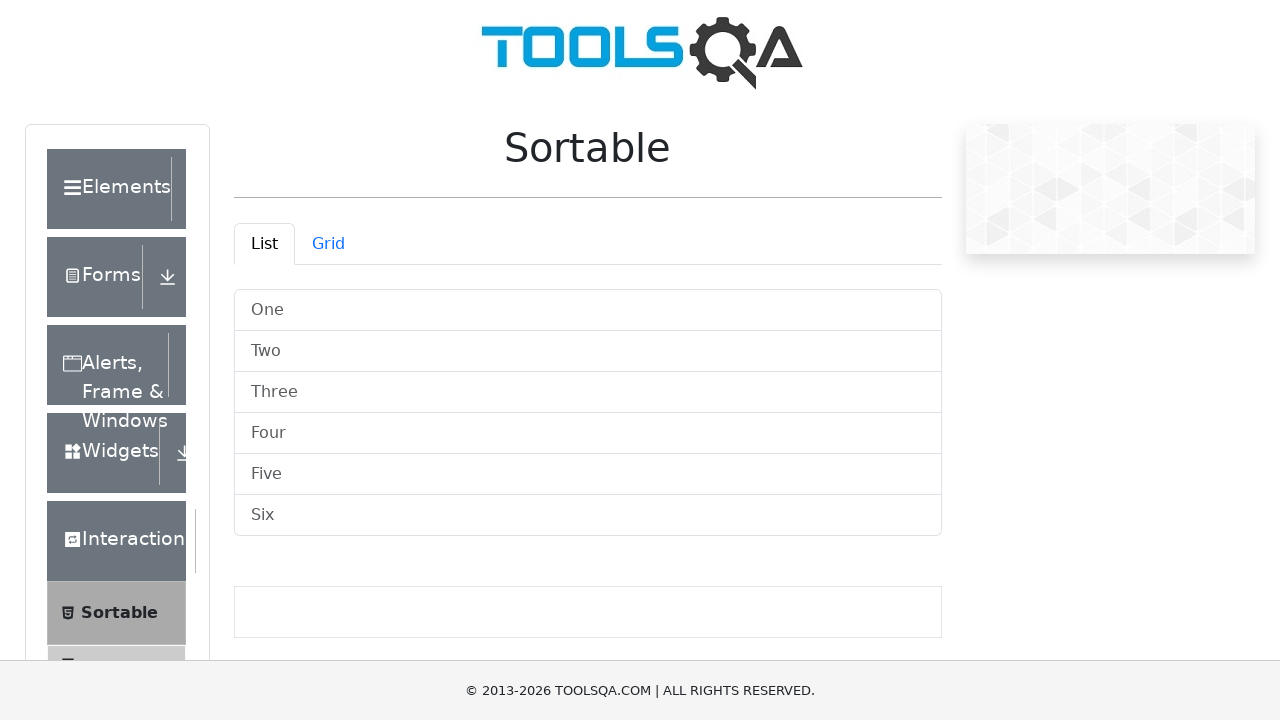

Clicked on List tab to switch to list view at (264, 244) on text=List
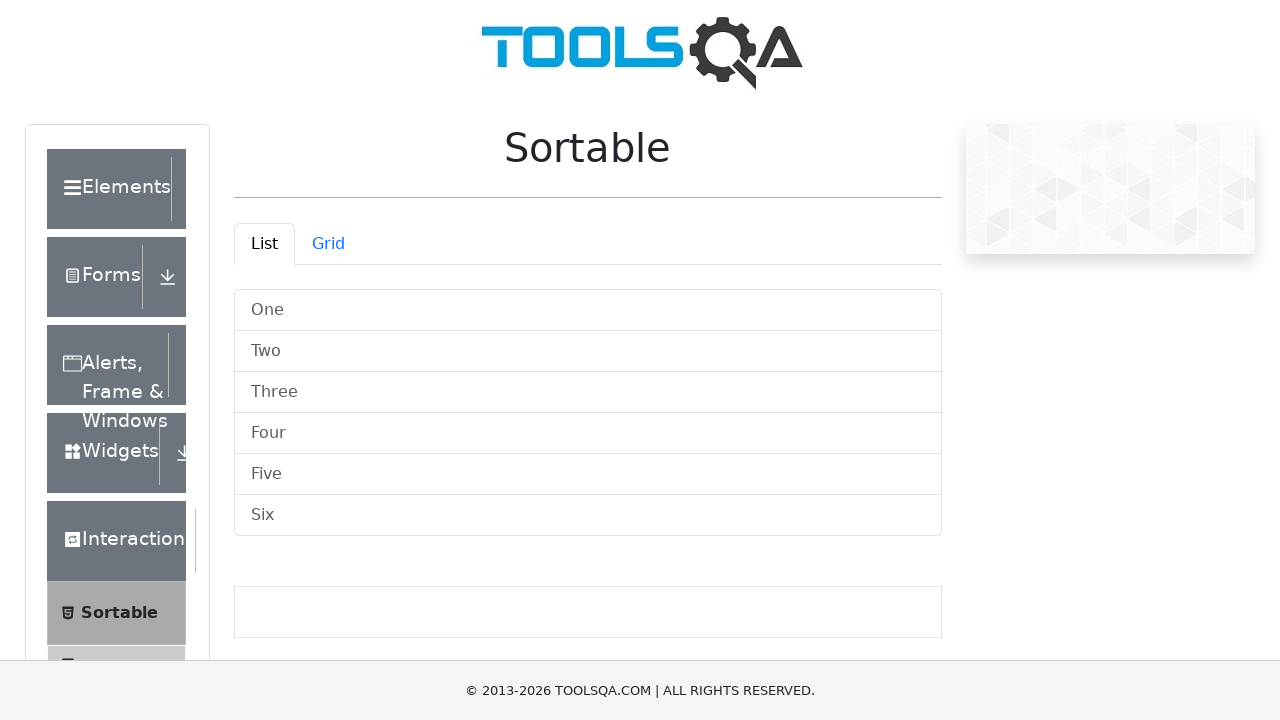

List view loaded successfully
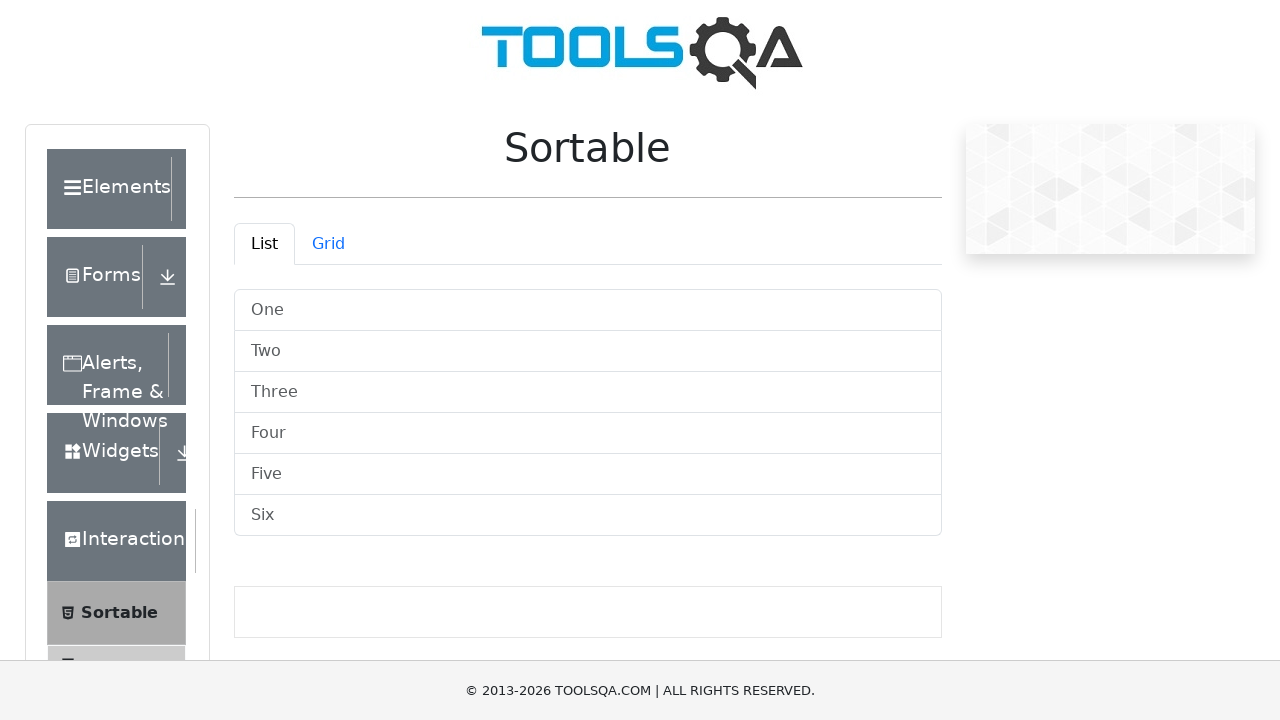

Clicked on Grid tab to switch to grid view at (328, 244) on text=Grid
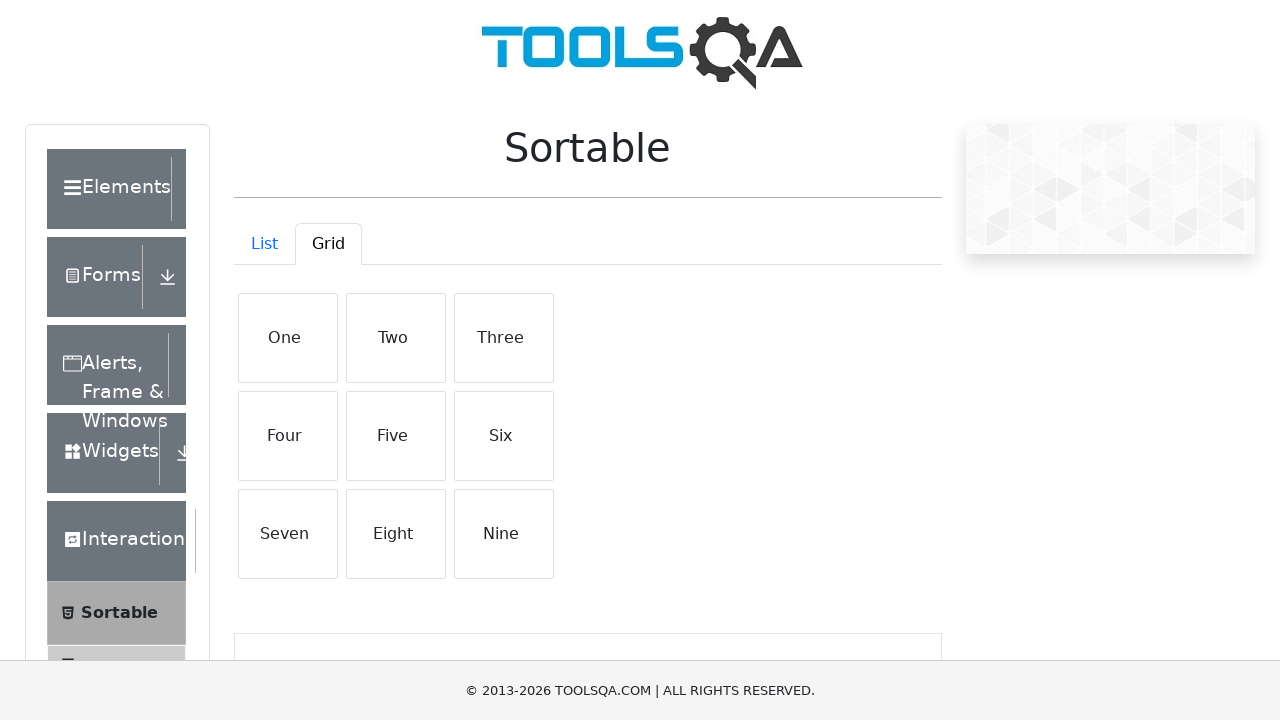

Grid view loaded successfully
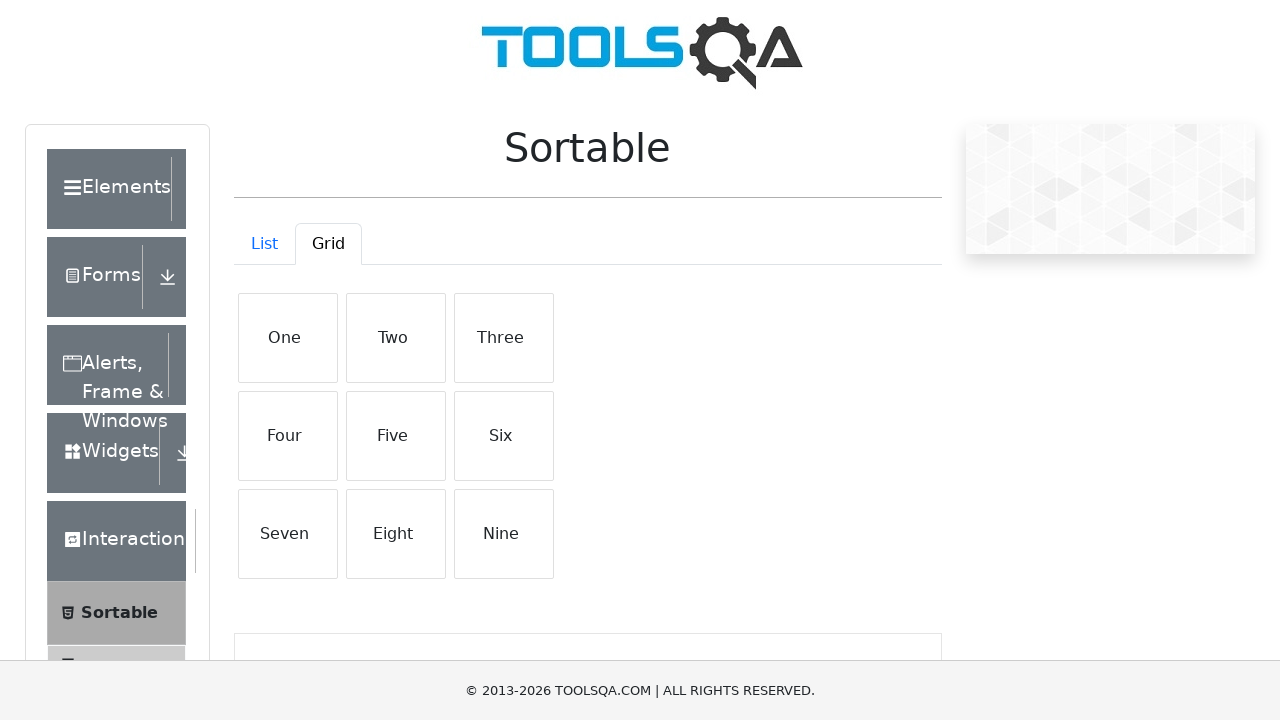

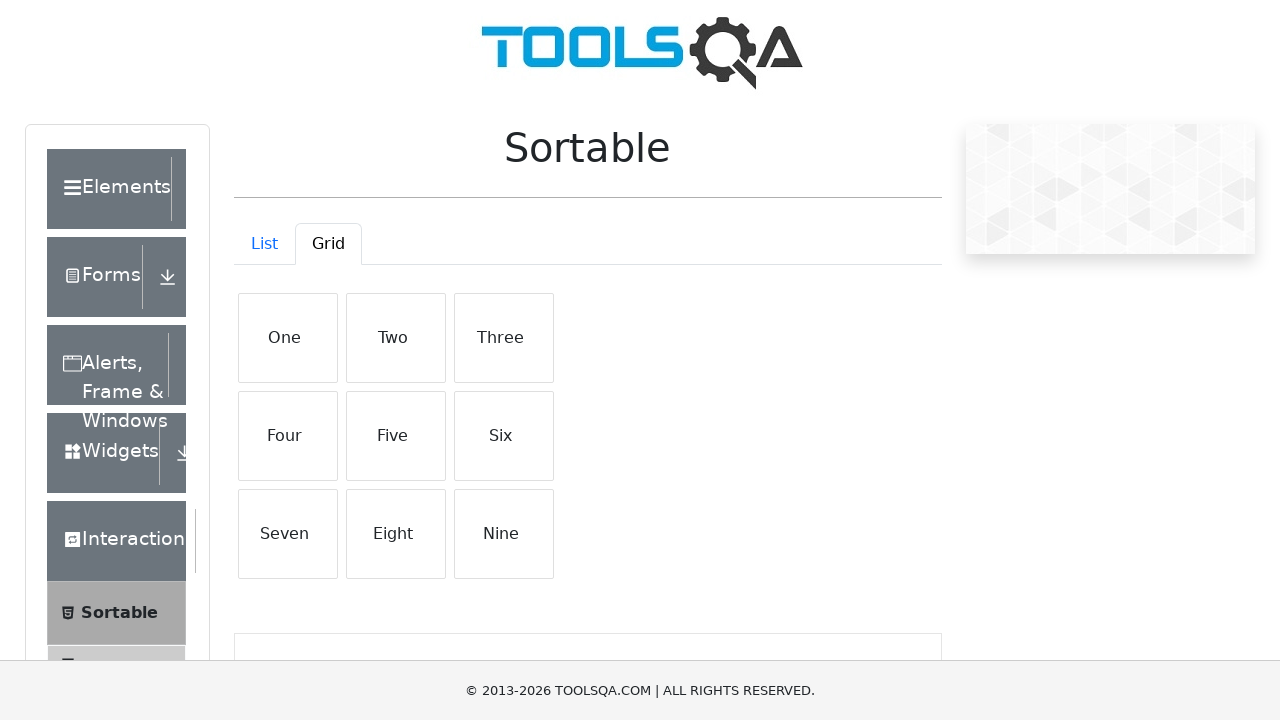